Tests infinite scroll functionality by navigating to the infinite scroll page and scrolling down the page using JavaScript execution.

Starting URL: https://the-internet.herokuapp.com/

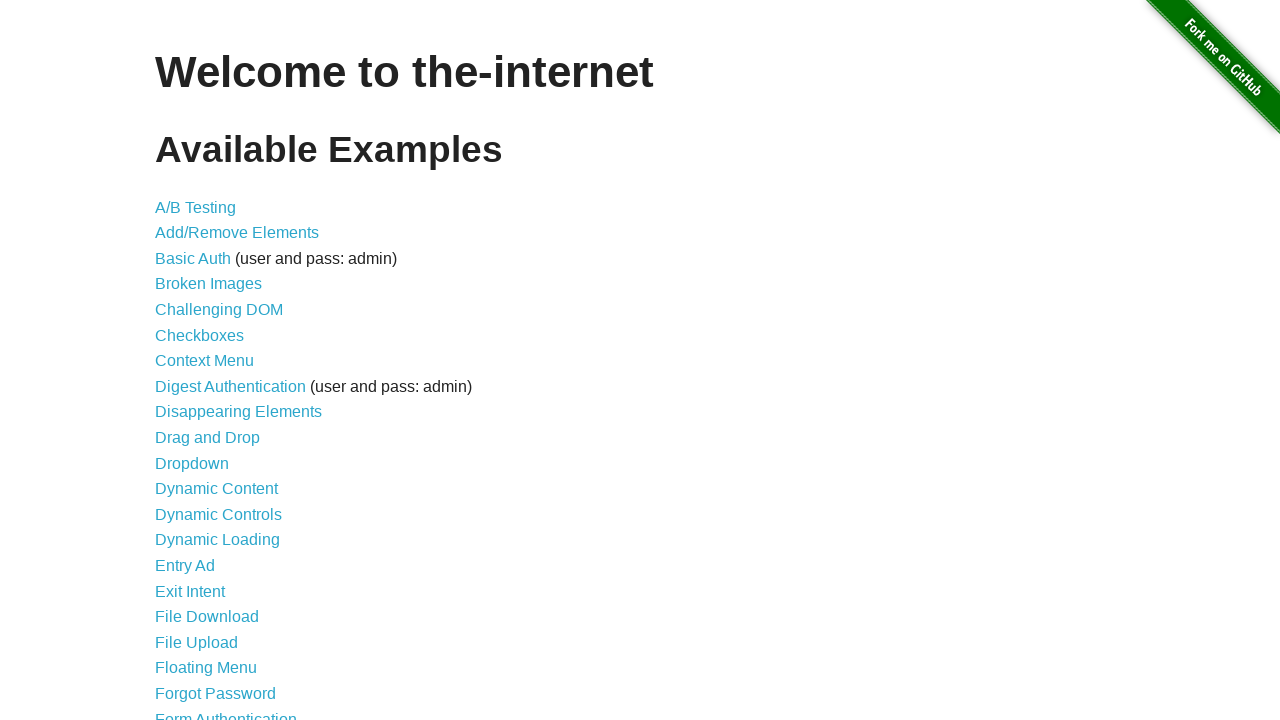

Clicked on the 'Infinite Scroll' link at (201, 360) on a:text('Infinite Scroll')
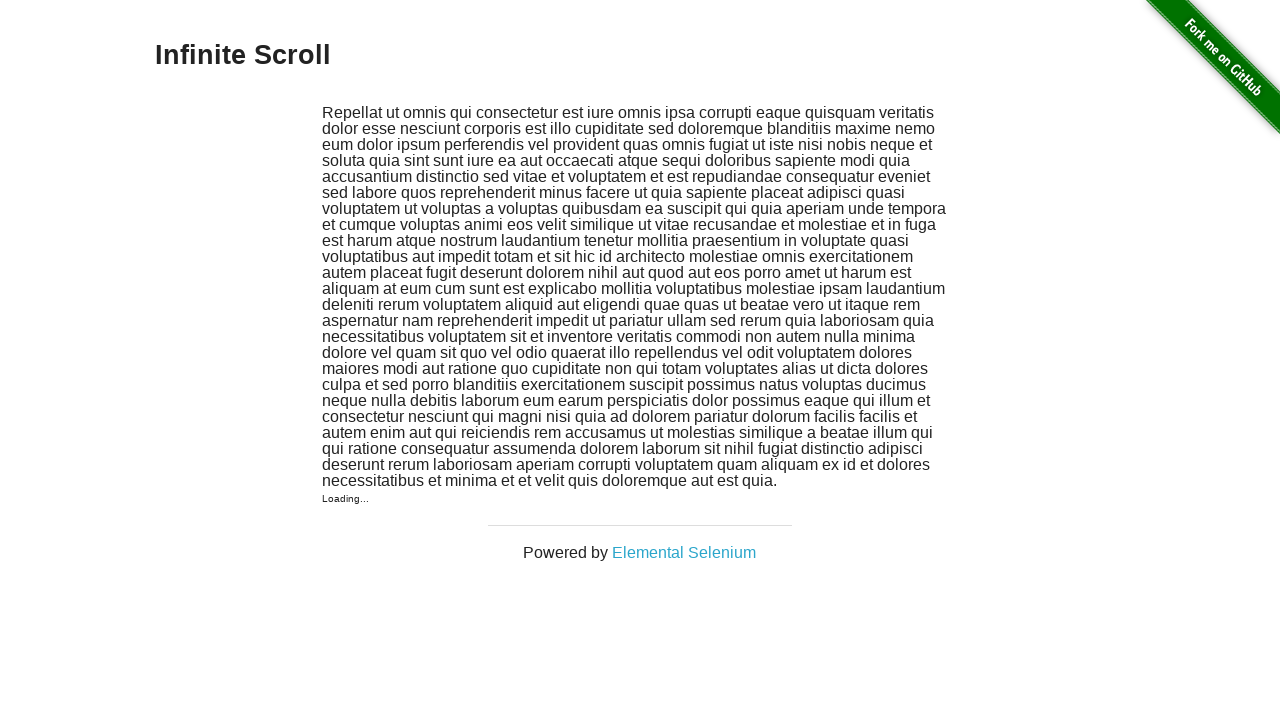

Infinite scroll page loaded successfully
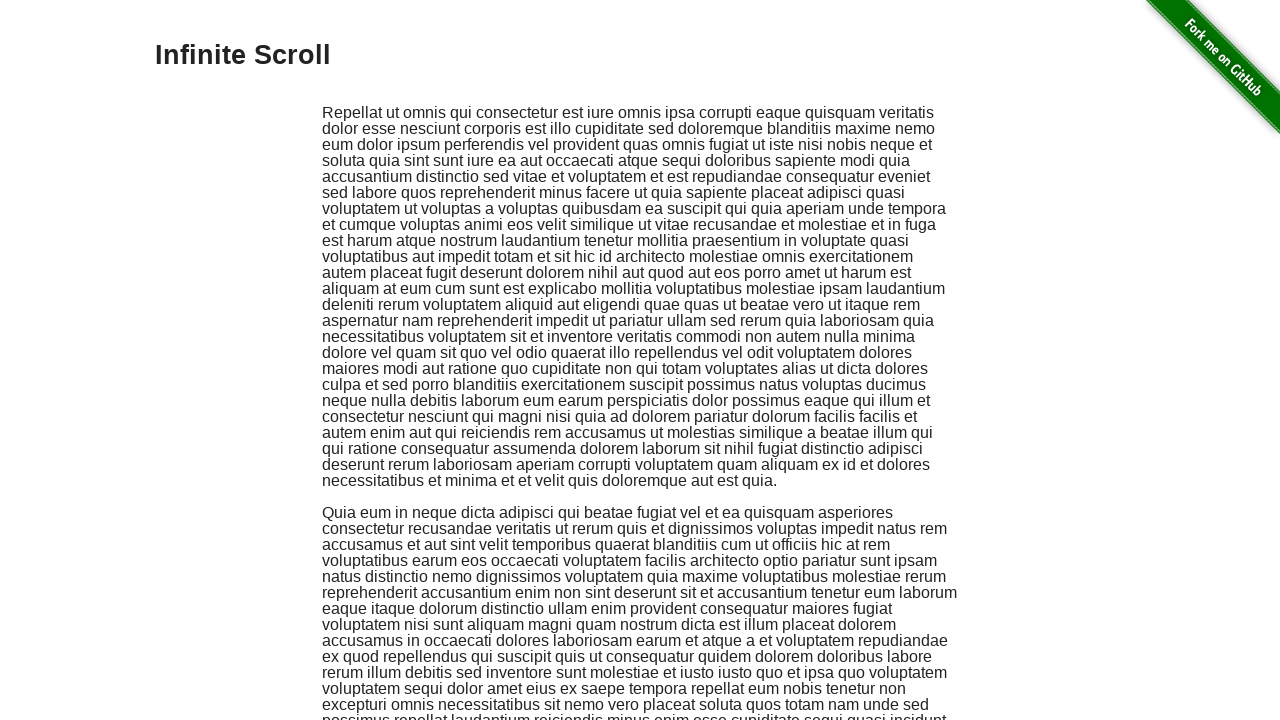

Scrolled down the page to position 2000px using JavaScript
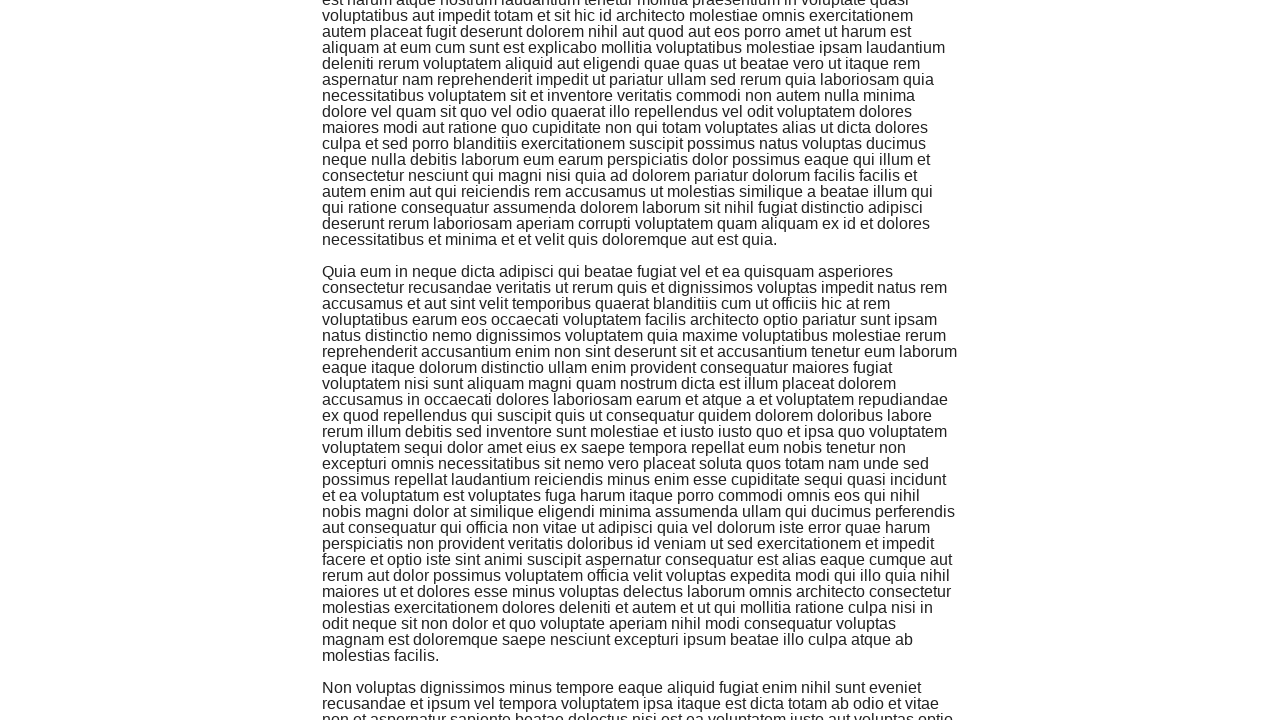

Waited for content to load after scrolling
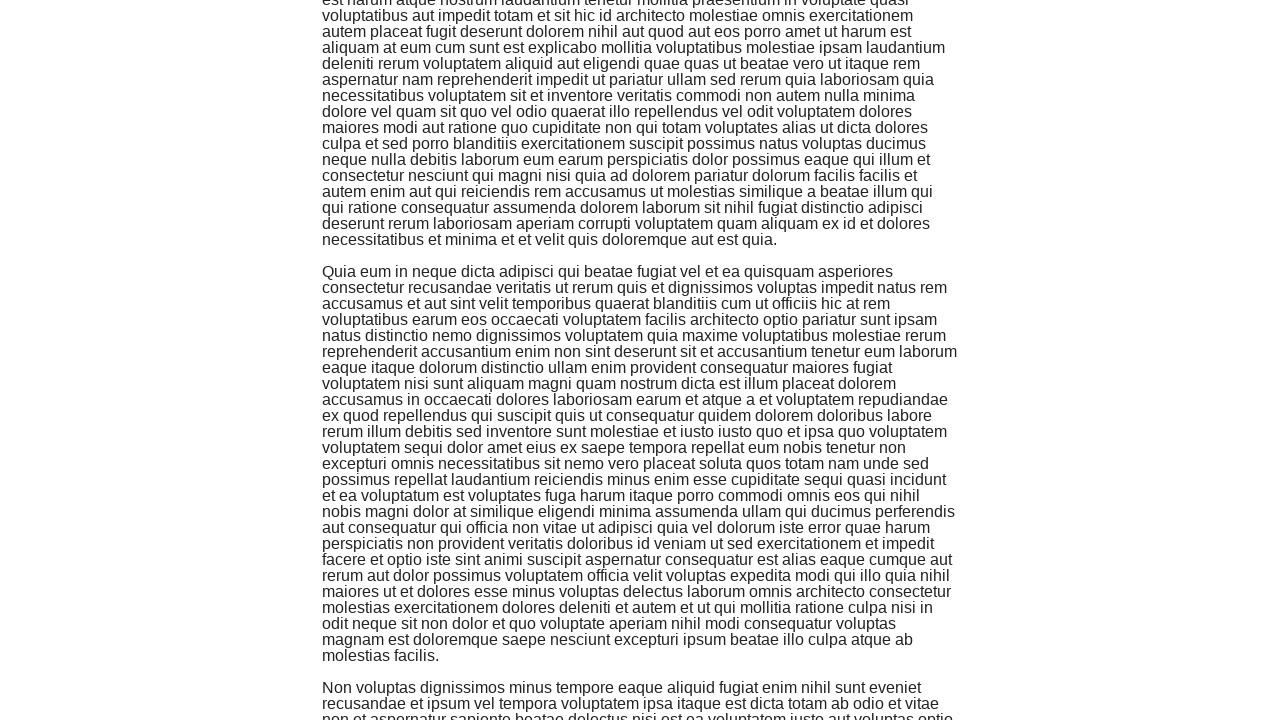

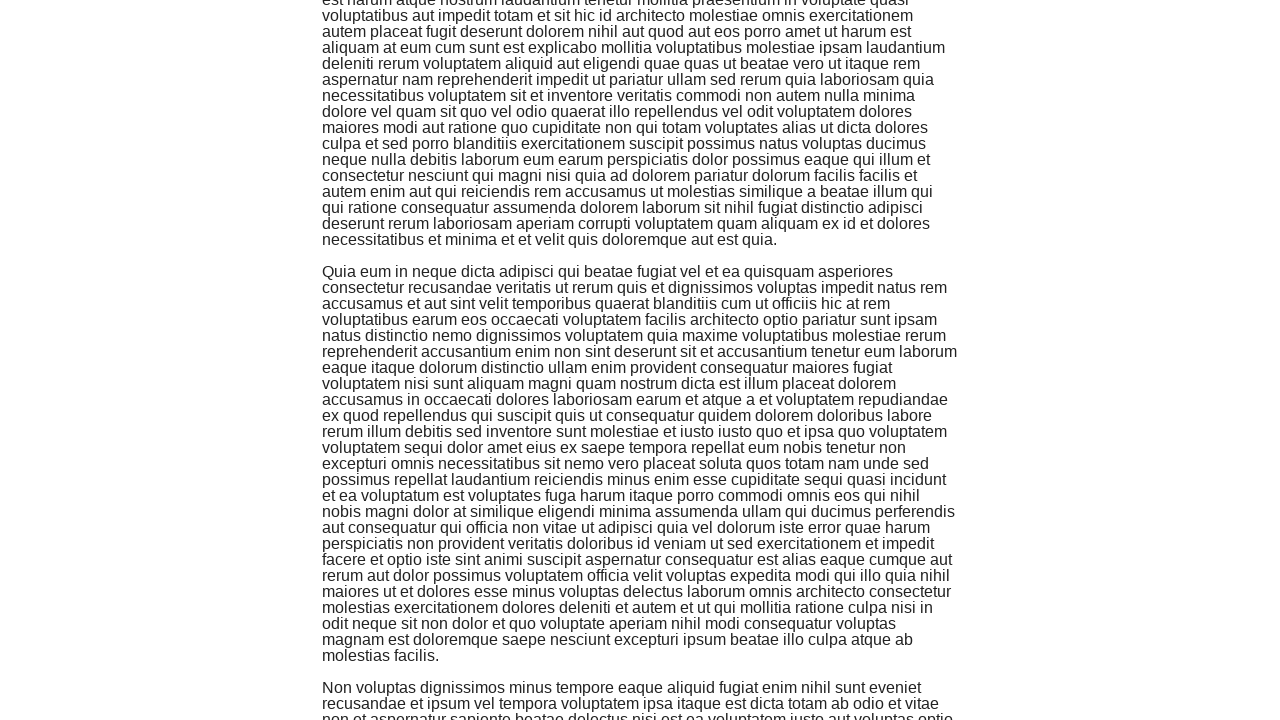